Navigates to a Sauce Labs test page and verifies the page title is correct

Starting URL: https://saucelabs.com/test/guinea-pig

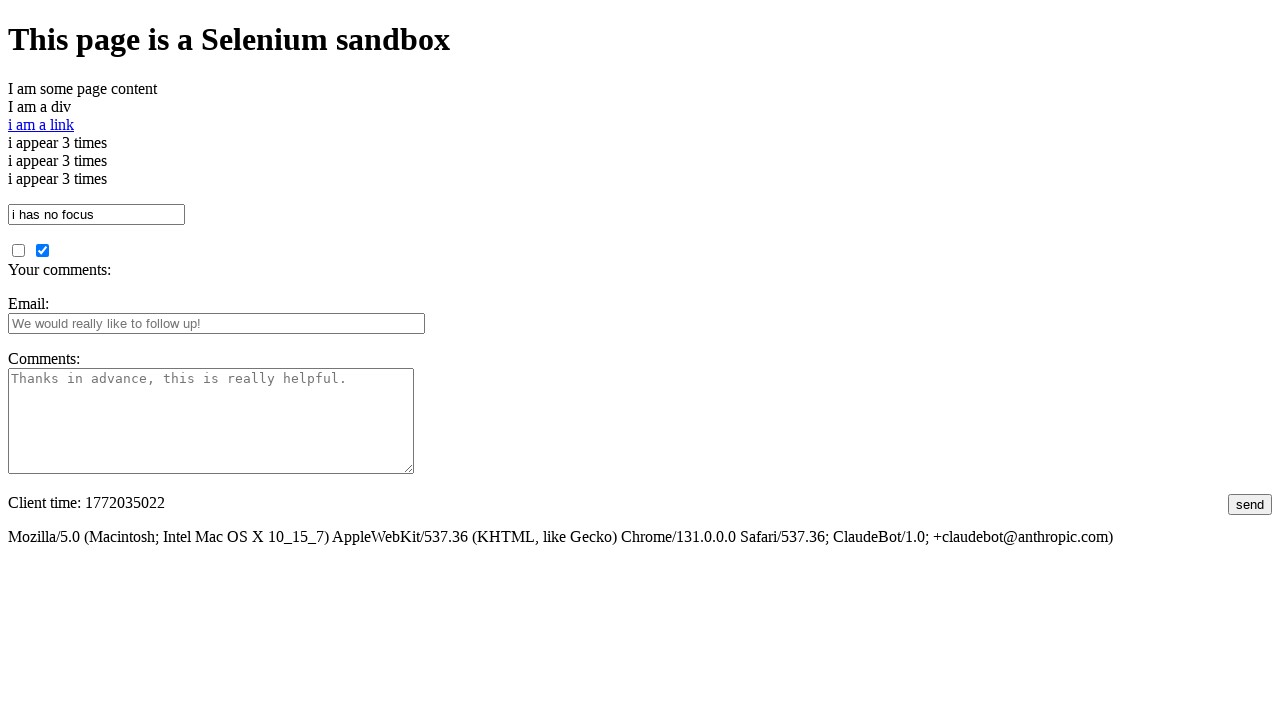

Navigated to Sauce Labs test page
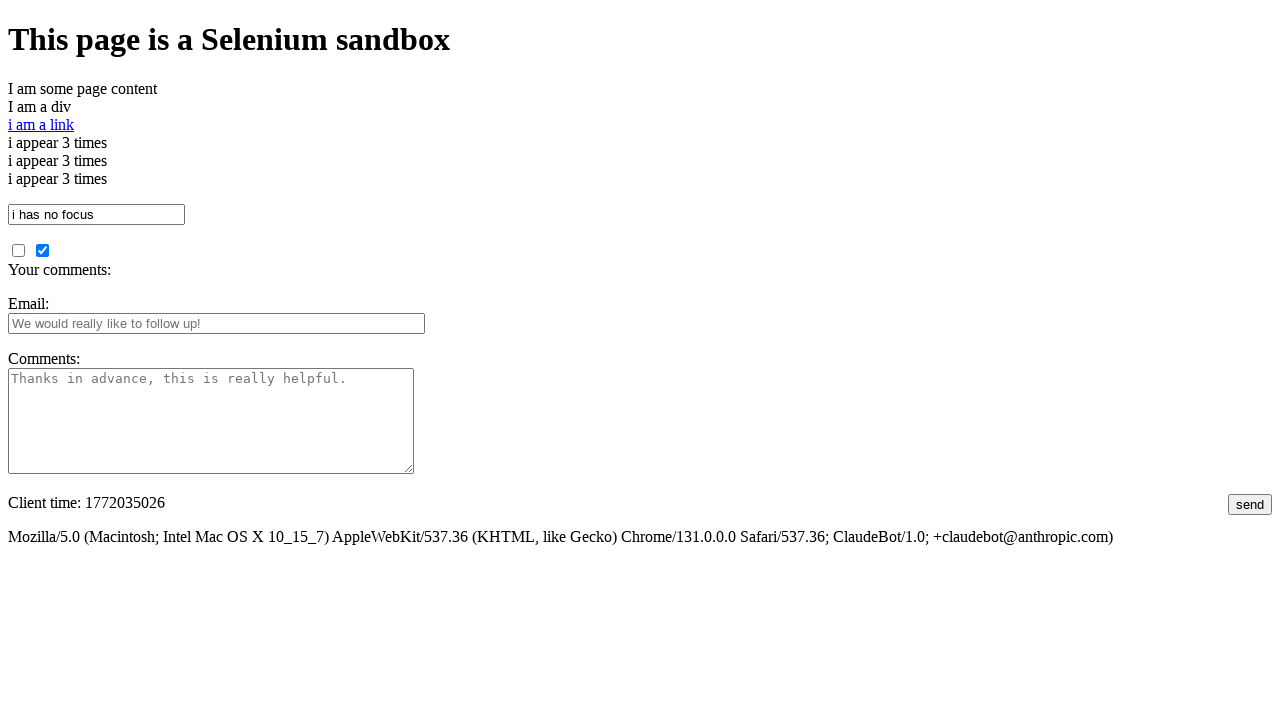

Verified page title is correct: 'I am a page title - Sauce Labs'
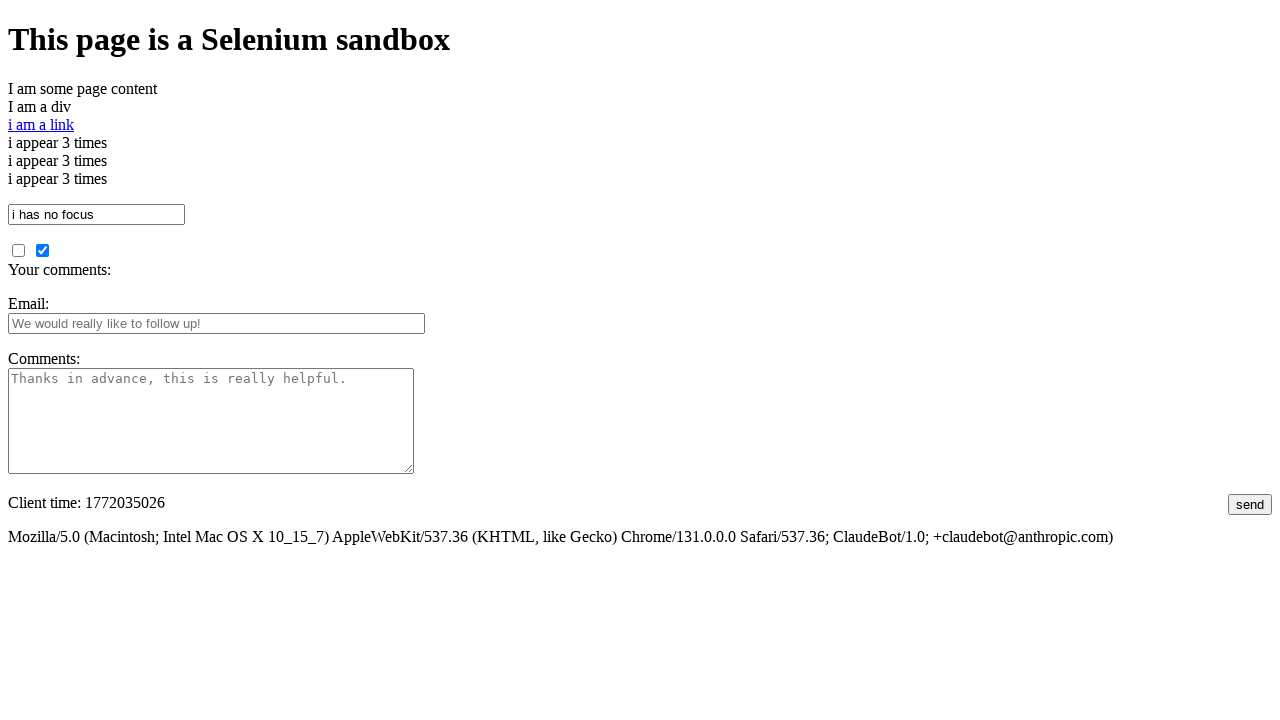

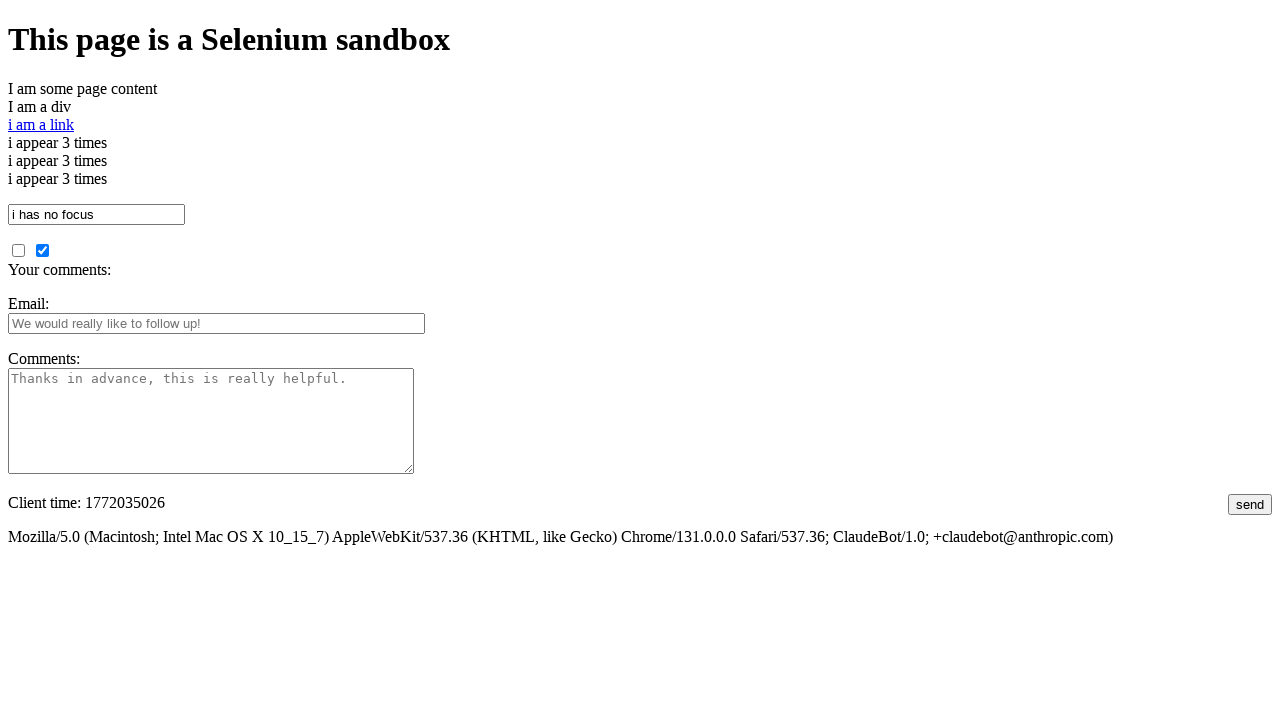